Tests interaction with Shadow DOM elements by navigating through nested shadow roots and filling a pizza input field

Starting URL: https://selectorshub.com/iframe-in-shadow-dom/

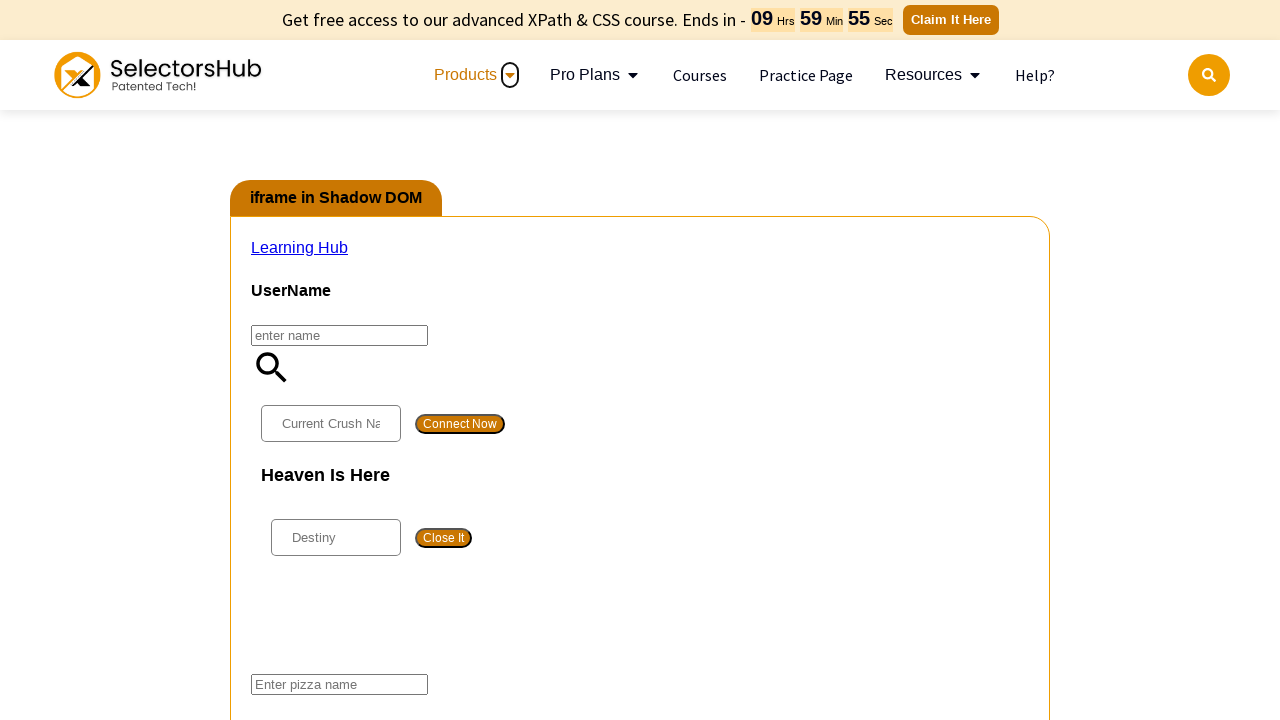

Waited 4 seconds for page to load
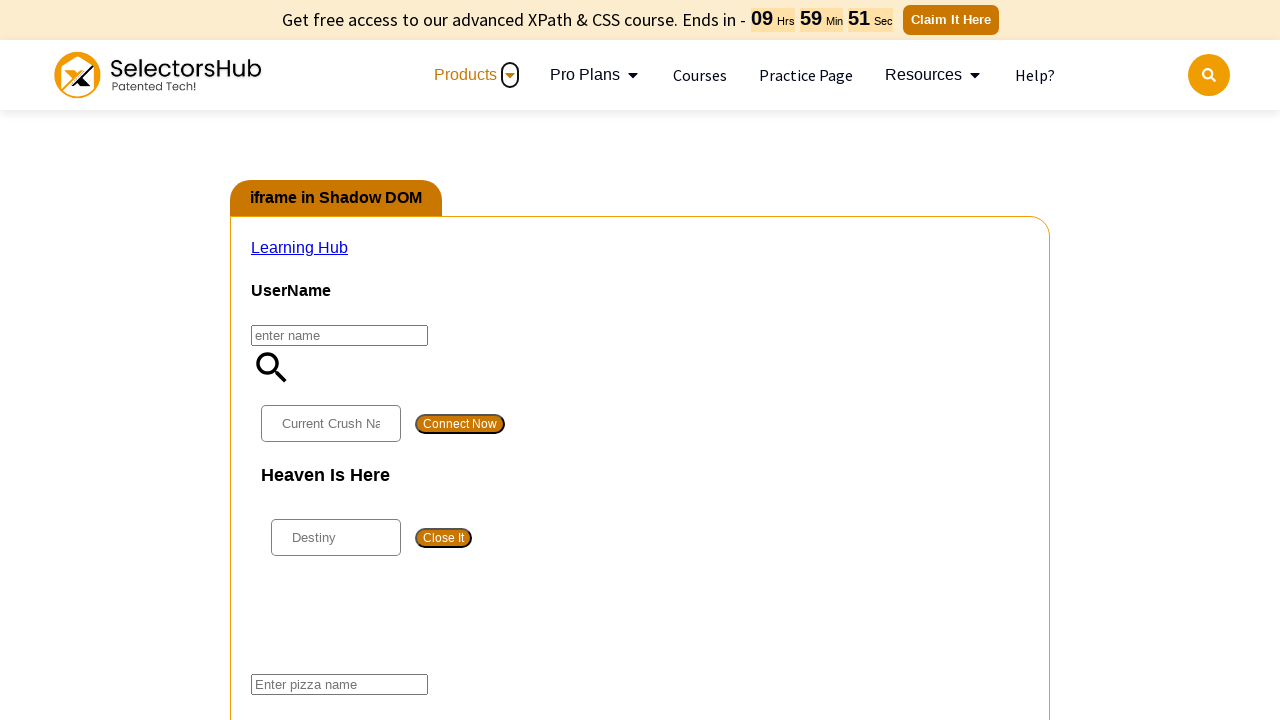

Located pizza input field through nested shadow DOM roots
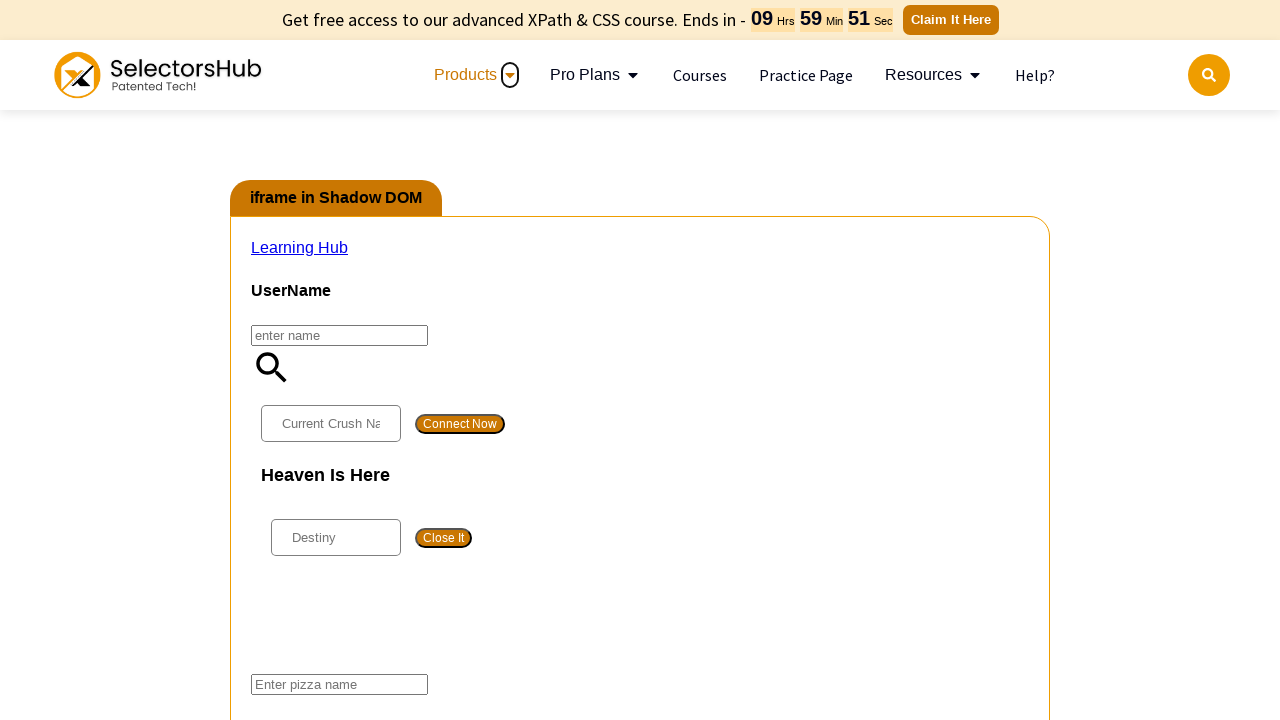

Filled pizza input field with 'Veg Pizza'
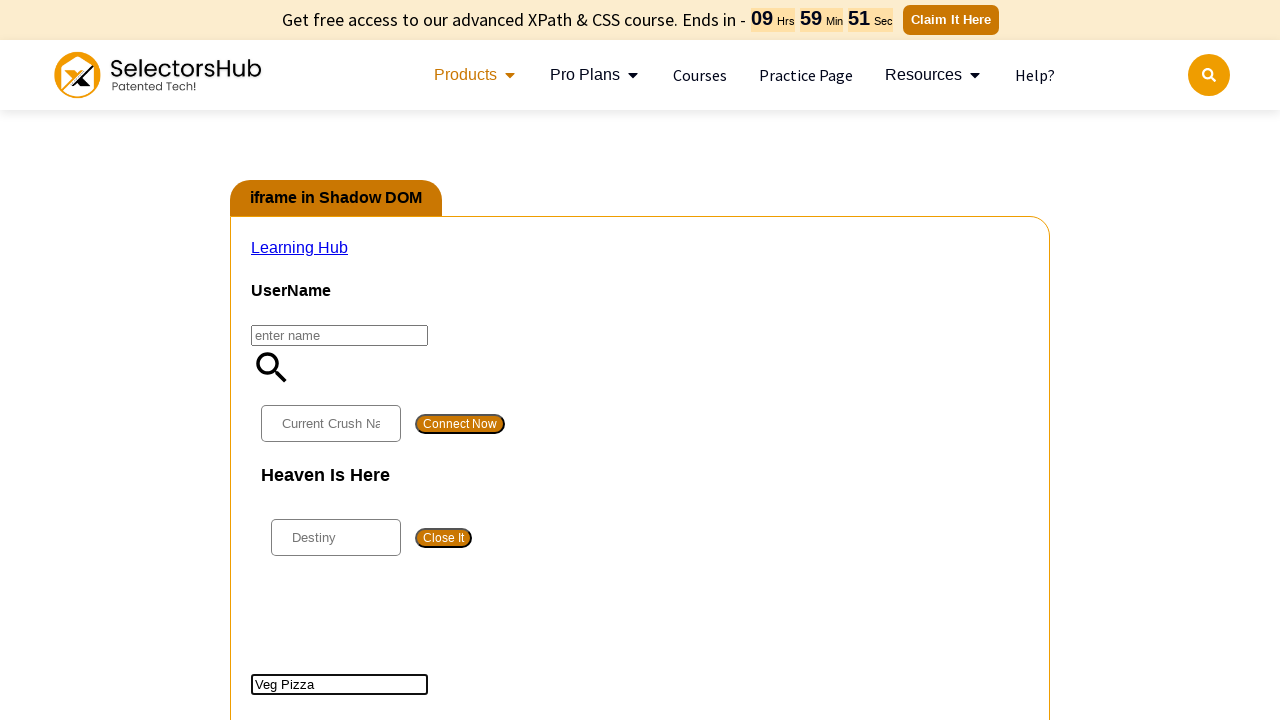

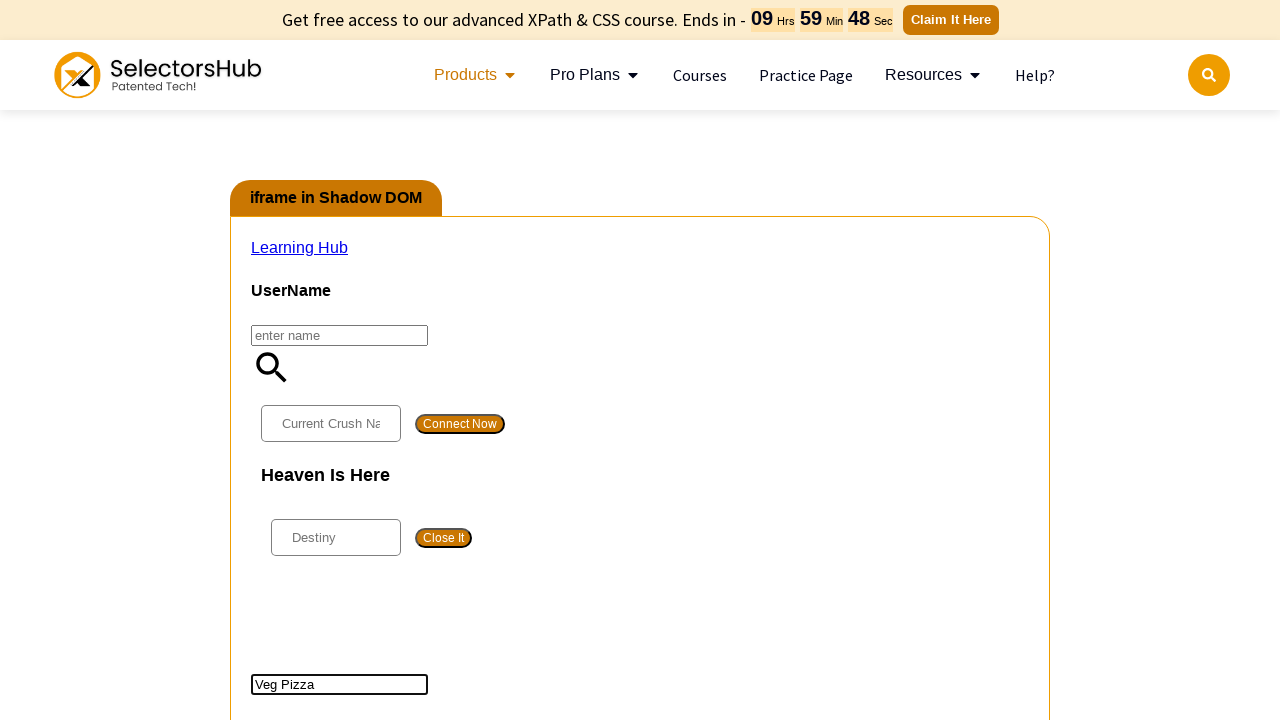